Tests page scrolling functionality by repeatedly pressing PAGE_DOWN key to scroll through a mobile property listing page

Starting URL: https://m.fang.com/fangjia/sz_list_pinggu/

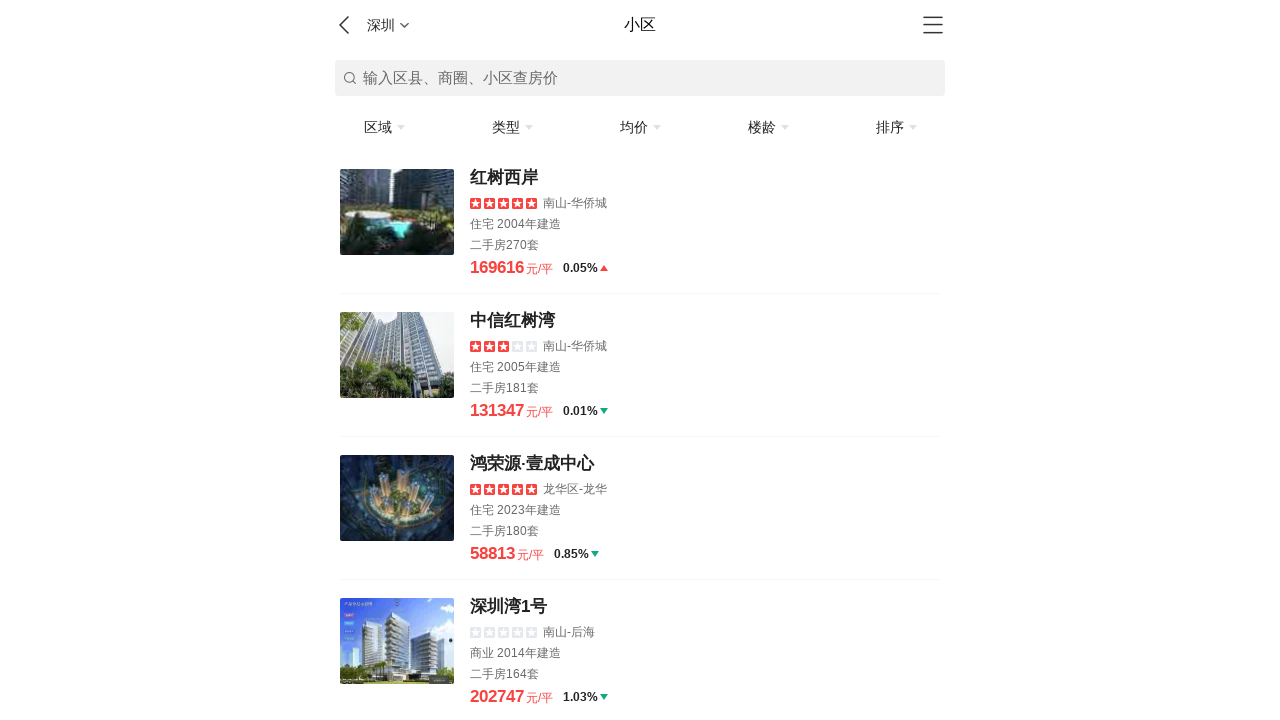

Pressed PAGE_DOWN key to scroll down the mobile property listing page (iteration 1/10)
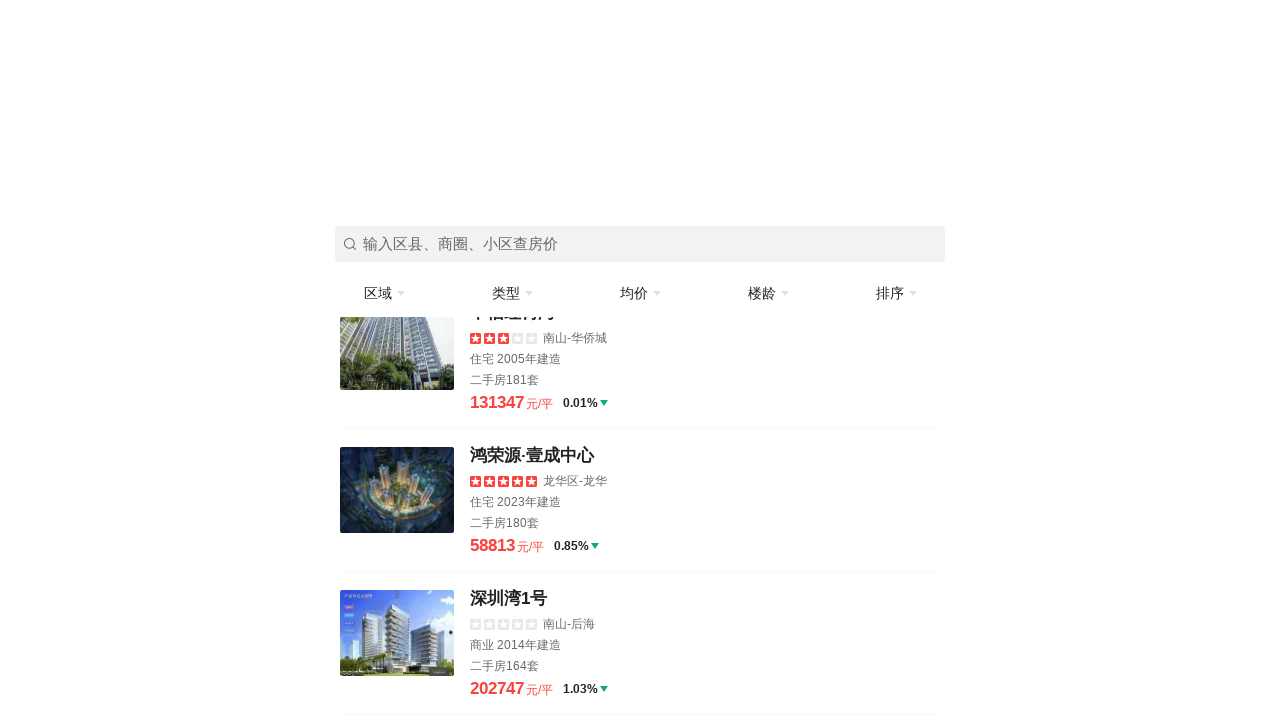

Waited 1000ms for page content to render after scrolling
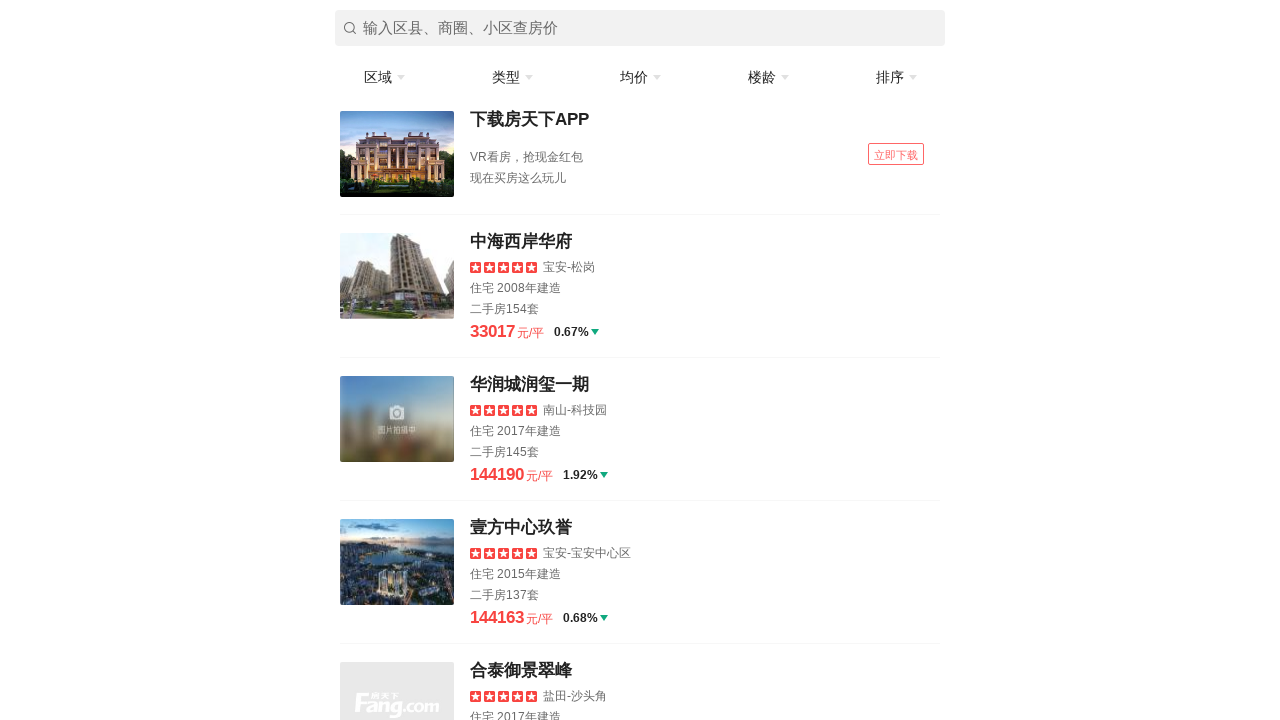

Pressed PAGE_DOWN key to scroll down the mobile property listing page (iteration 2/10)
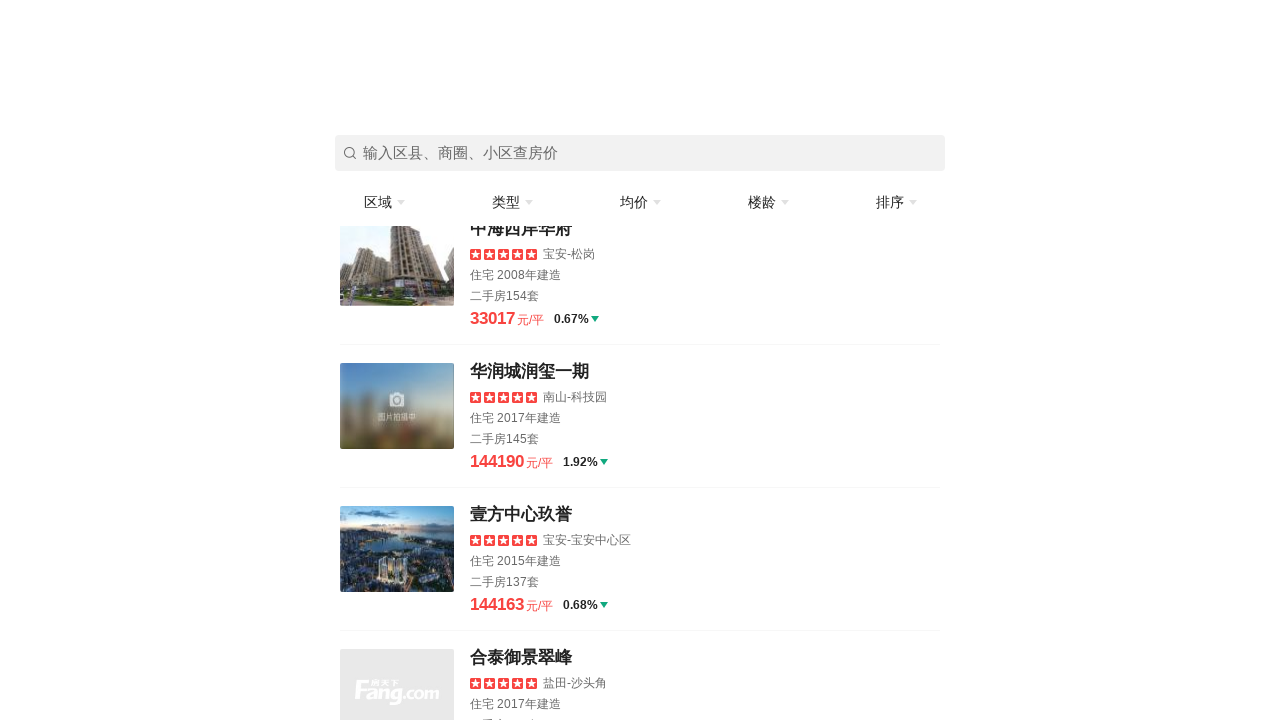

Waited 1000ms for page content to render after scrolling
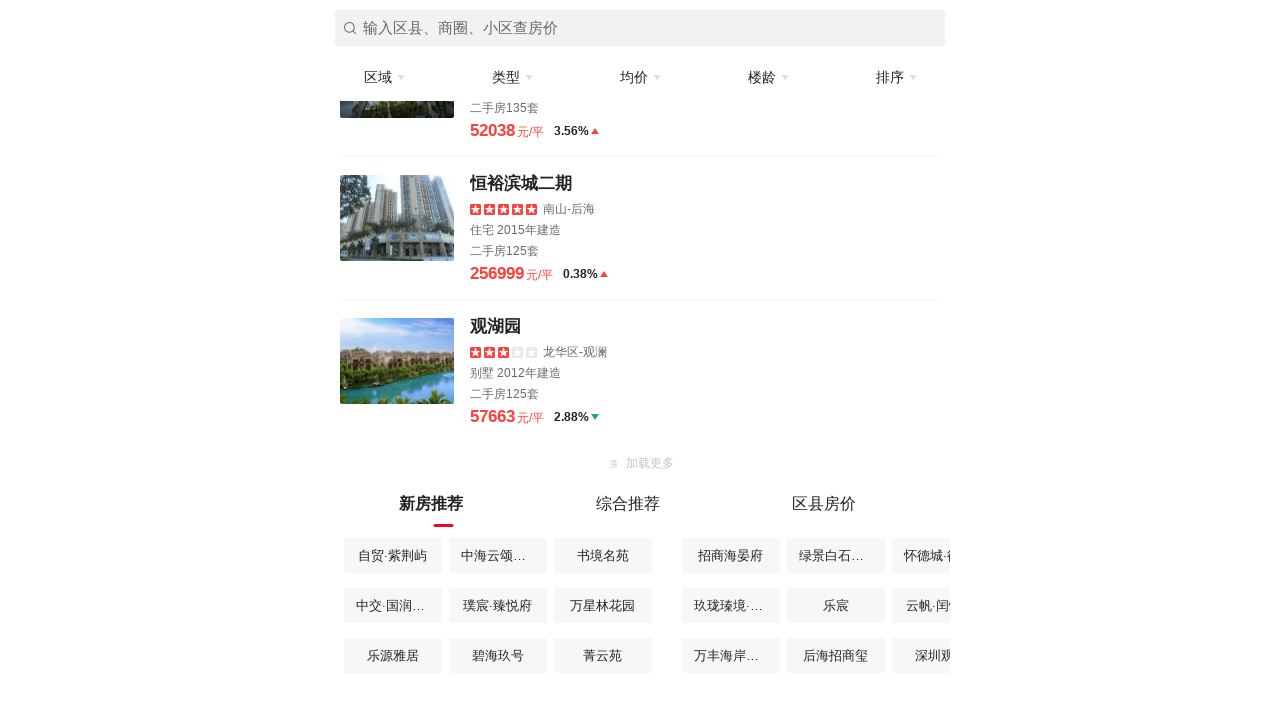

Pressed PAGE_DOWN key to scroll down the mobile property listing page (iteration 3/10)
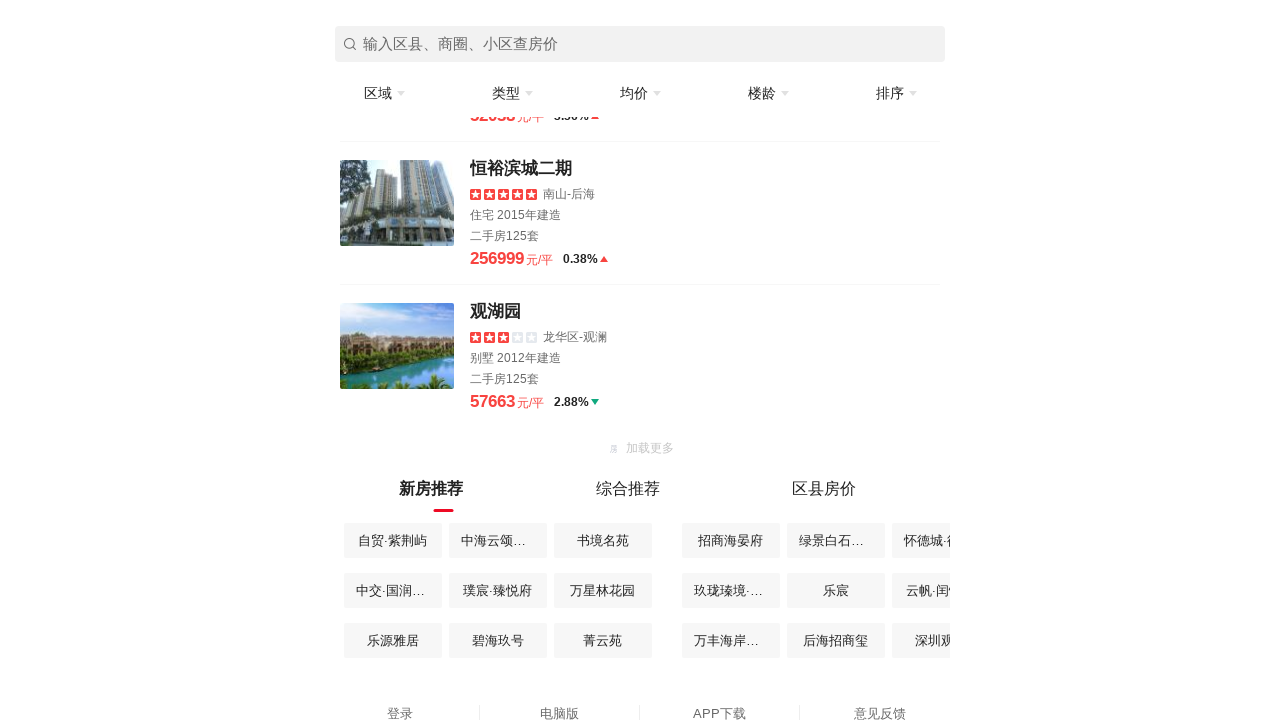

Waited 1000ms for page content to render after scrolling
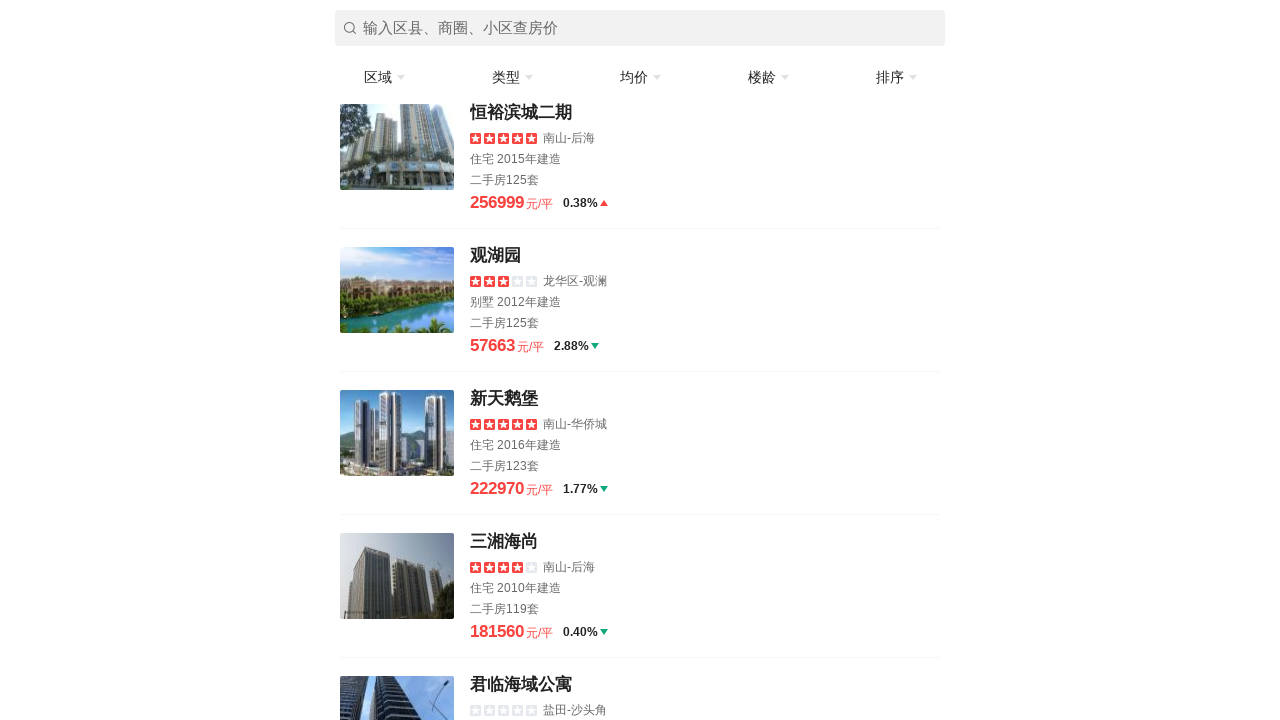

Pressed PAGE_DOWN key to scroll down the mobile property listing page (iteration 4/10)
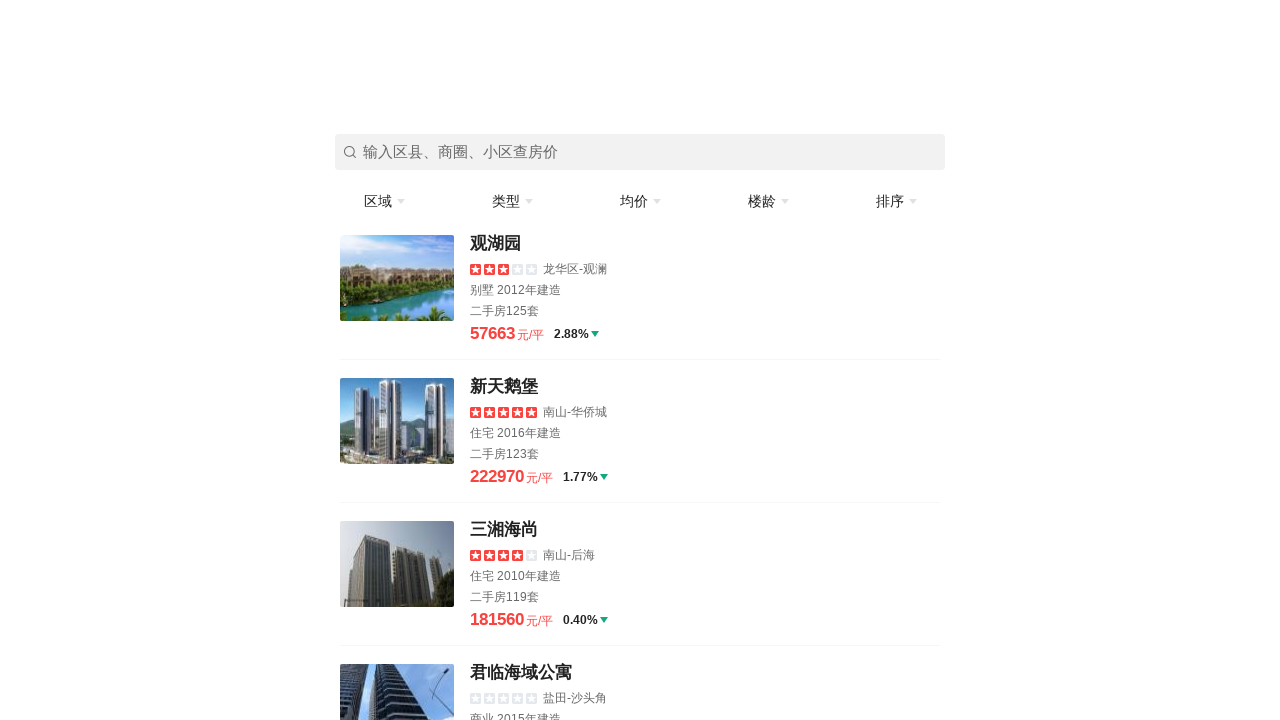

Waited 1000ms for page content to render after scrolling
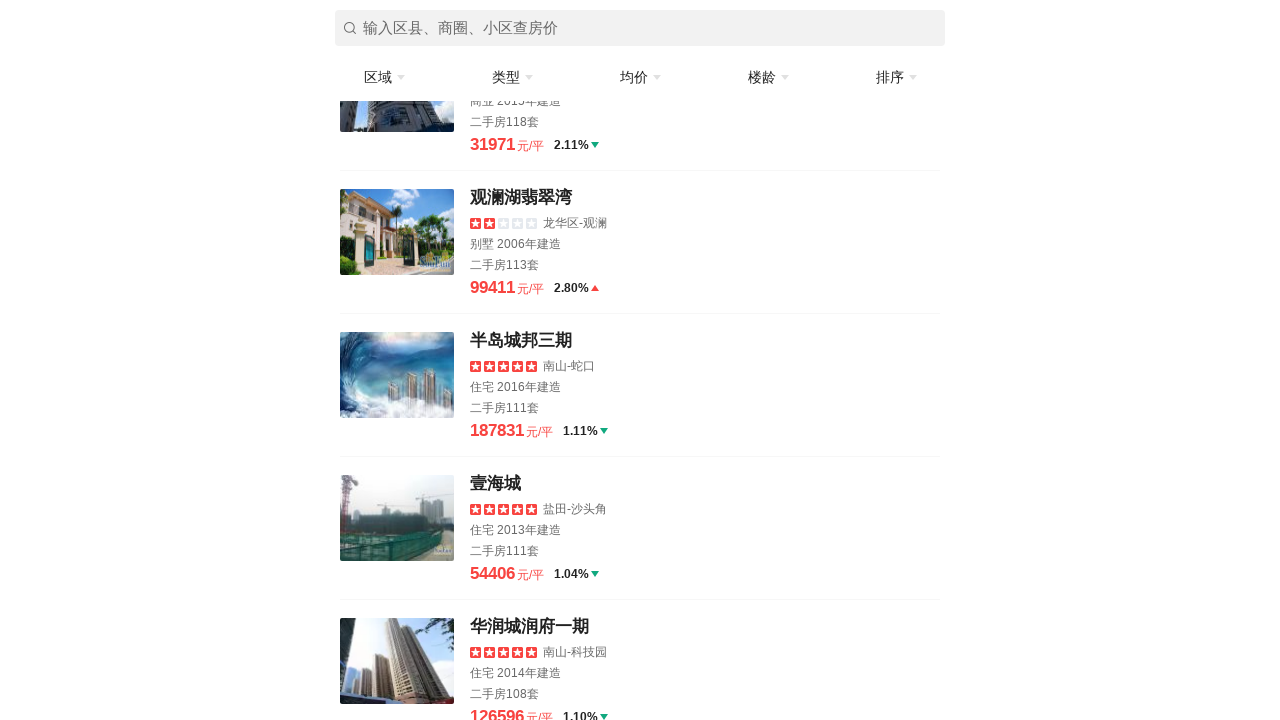

Pressed PAGE_DOWN key to scroll down the mobile property listing page (iteration 5/10)
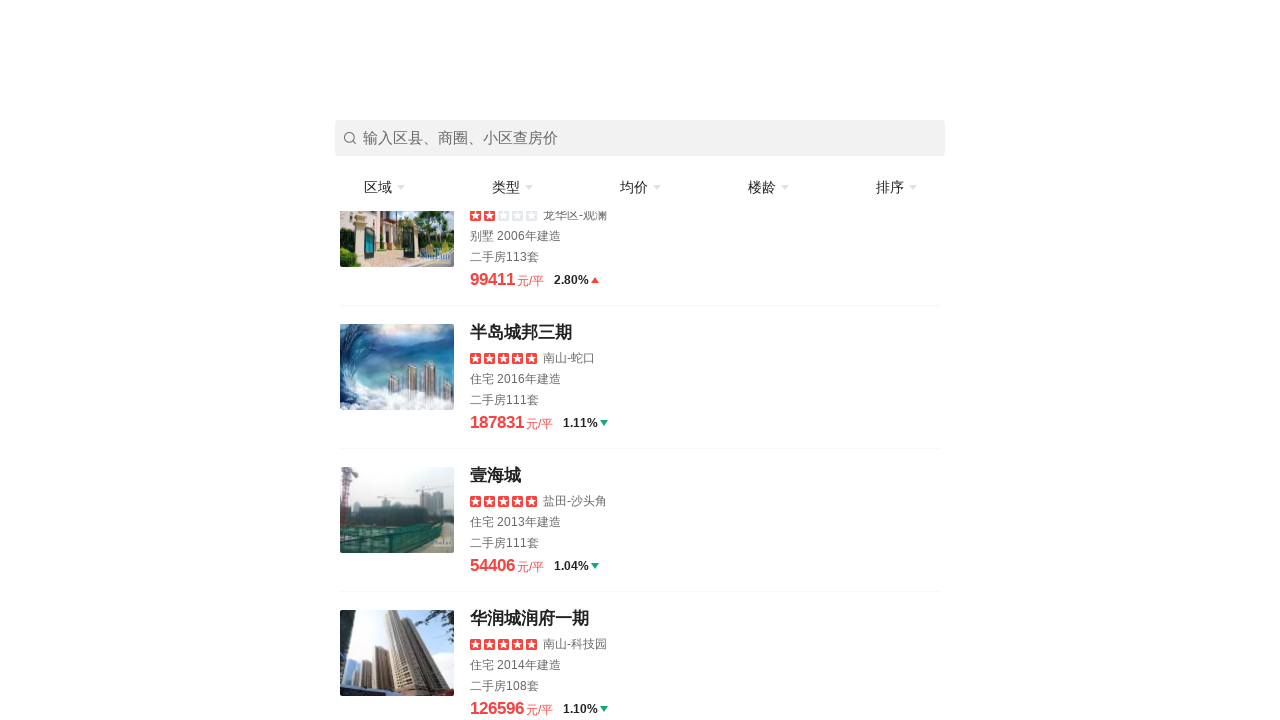

Waited 1000ms for page content to render after scrolling
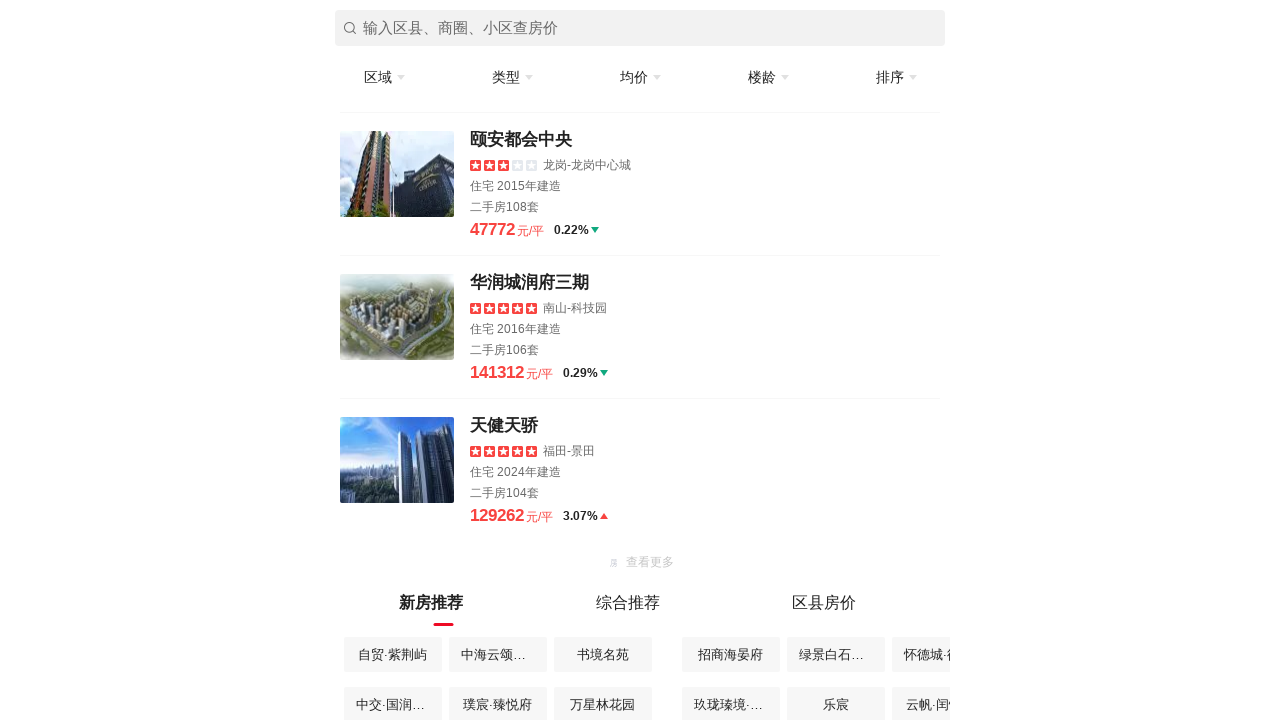

Pressed PAGE_DOWN key to scroll down the mobile property listing page (iteration 6/10)
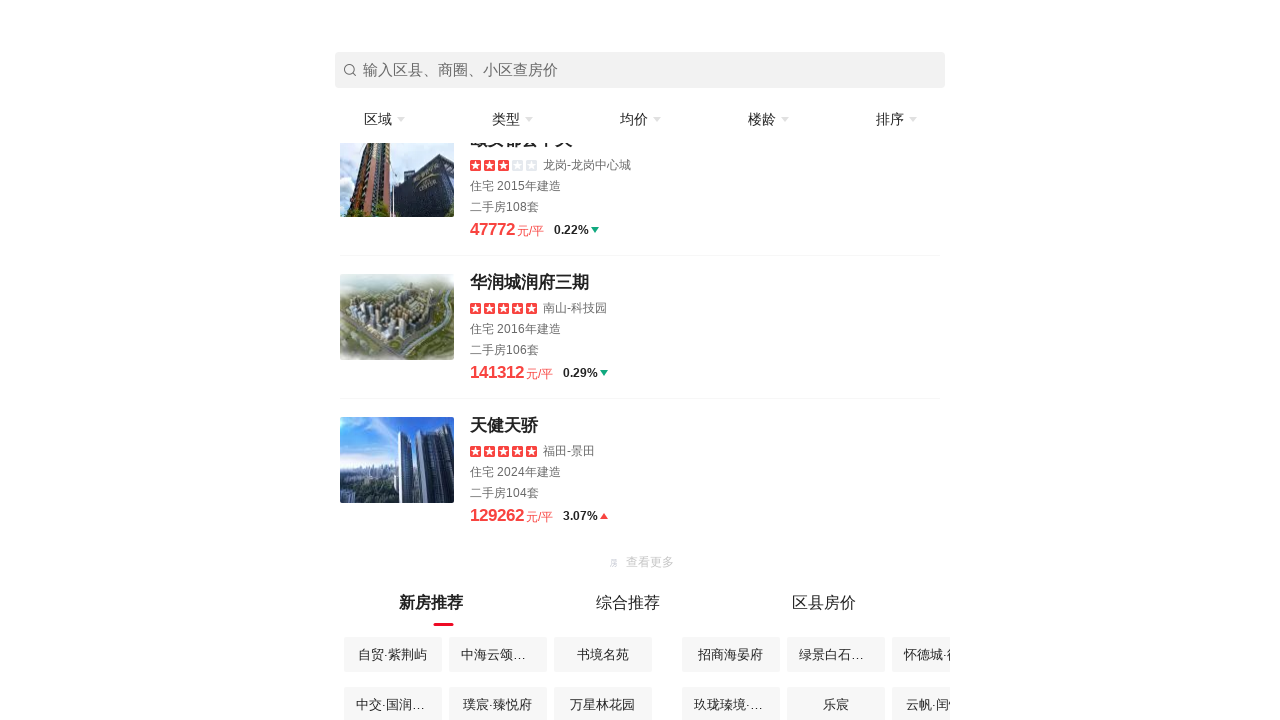

Waited 1000ms for page content to render after scrolling
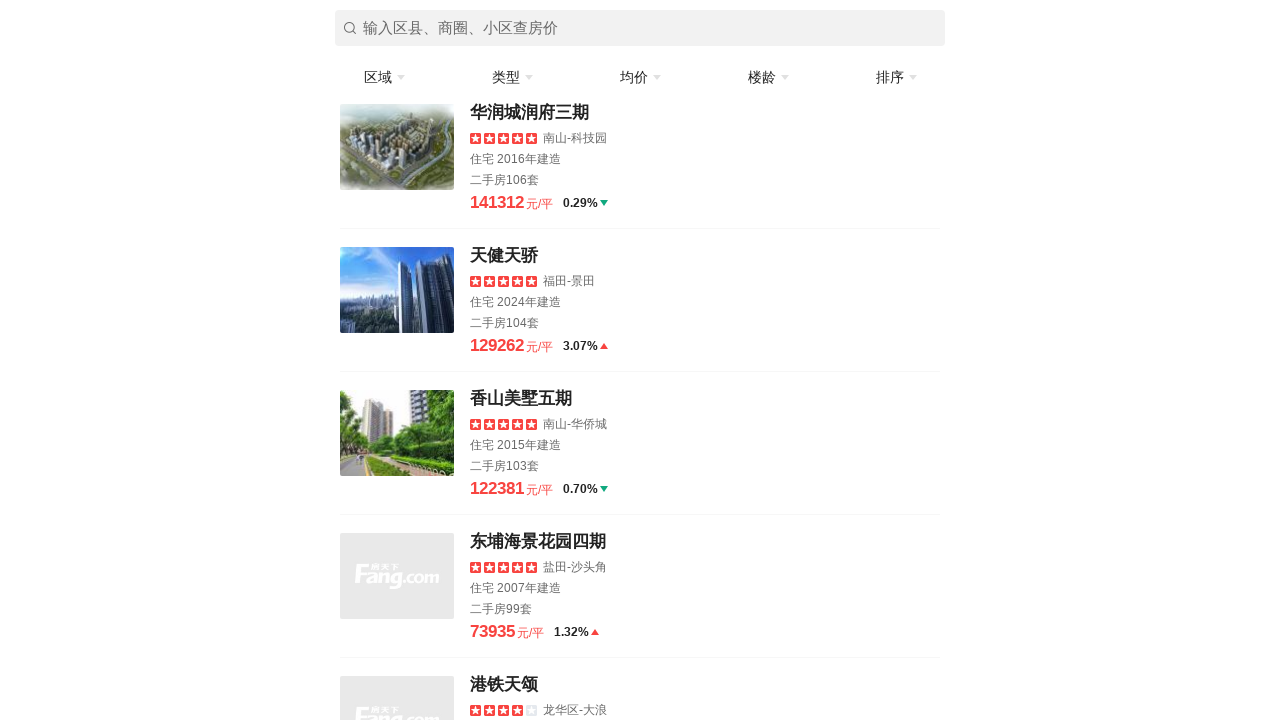

Pressed PAGE_DOWN key to scroll down the mobile property listing page (iteration 7/10)
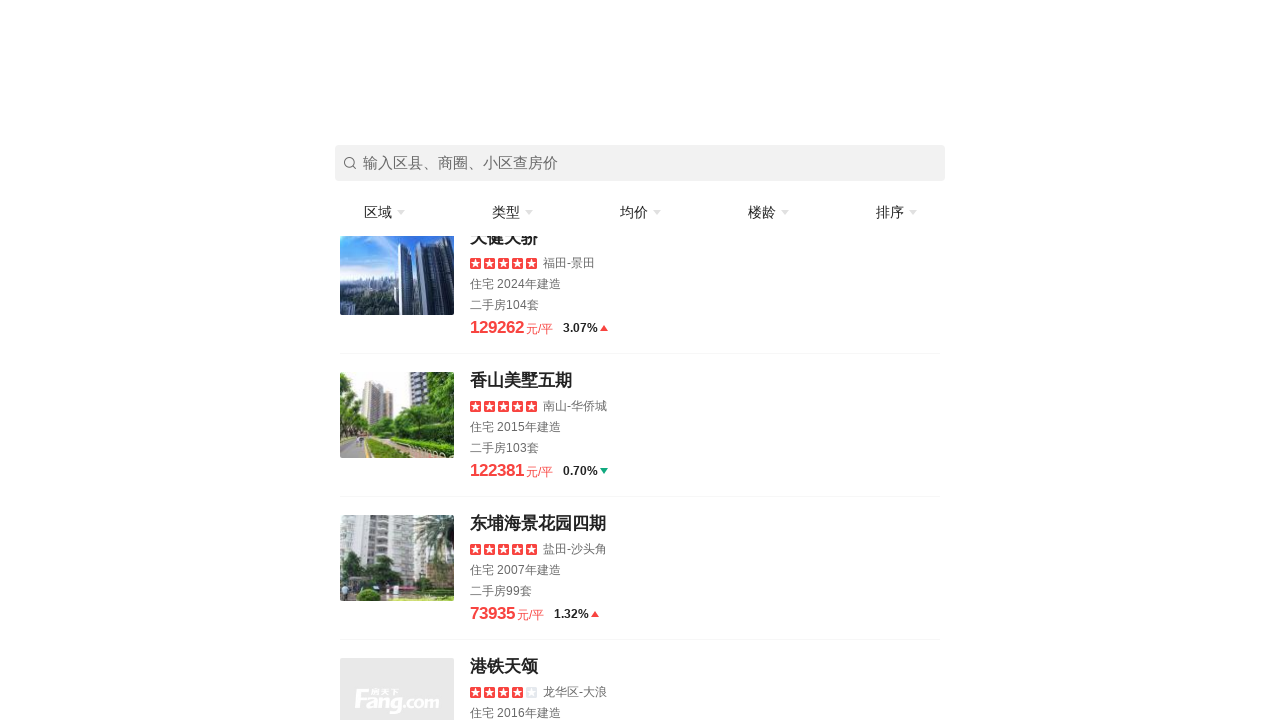

Waited 1000ms for page content to render after scrolling
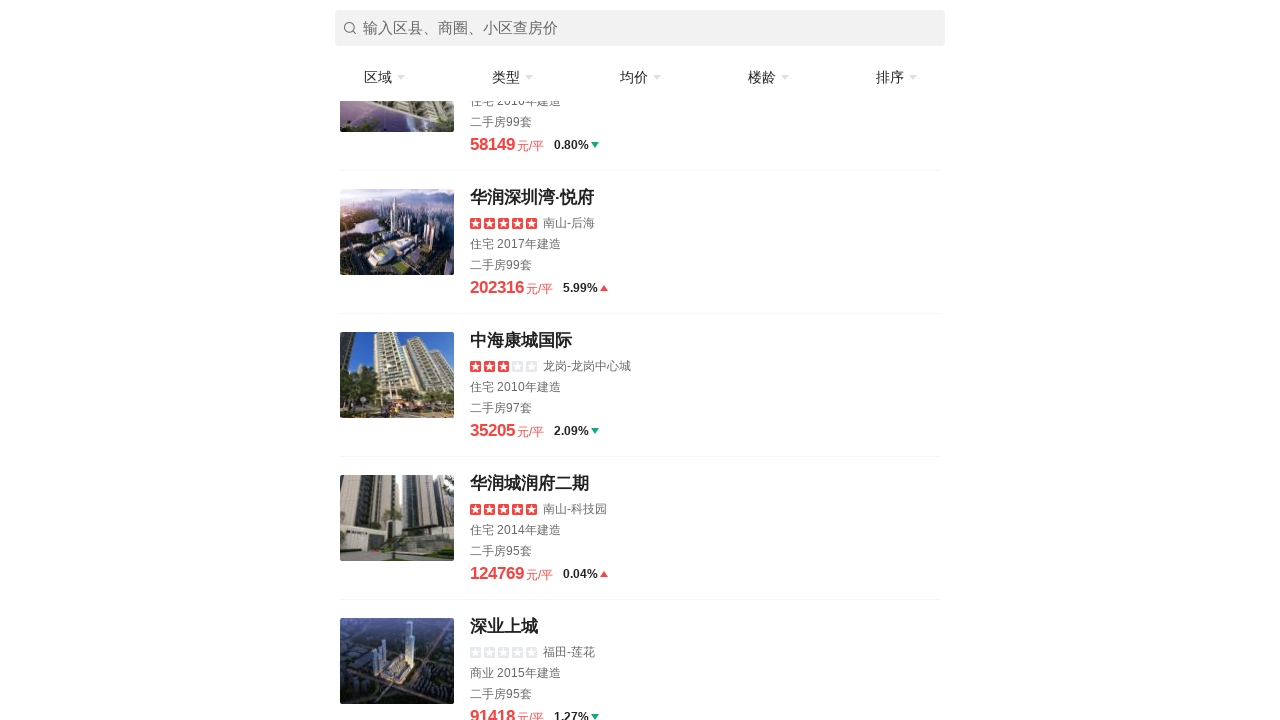

Pressed PAGE_DOWN key to scroll down the mobile property listing page (iteration 8/10)
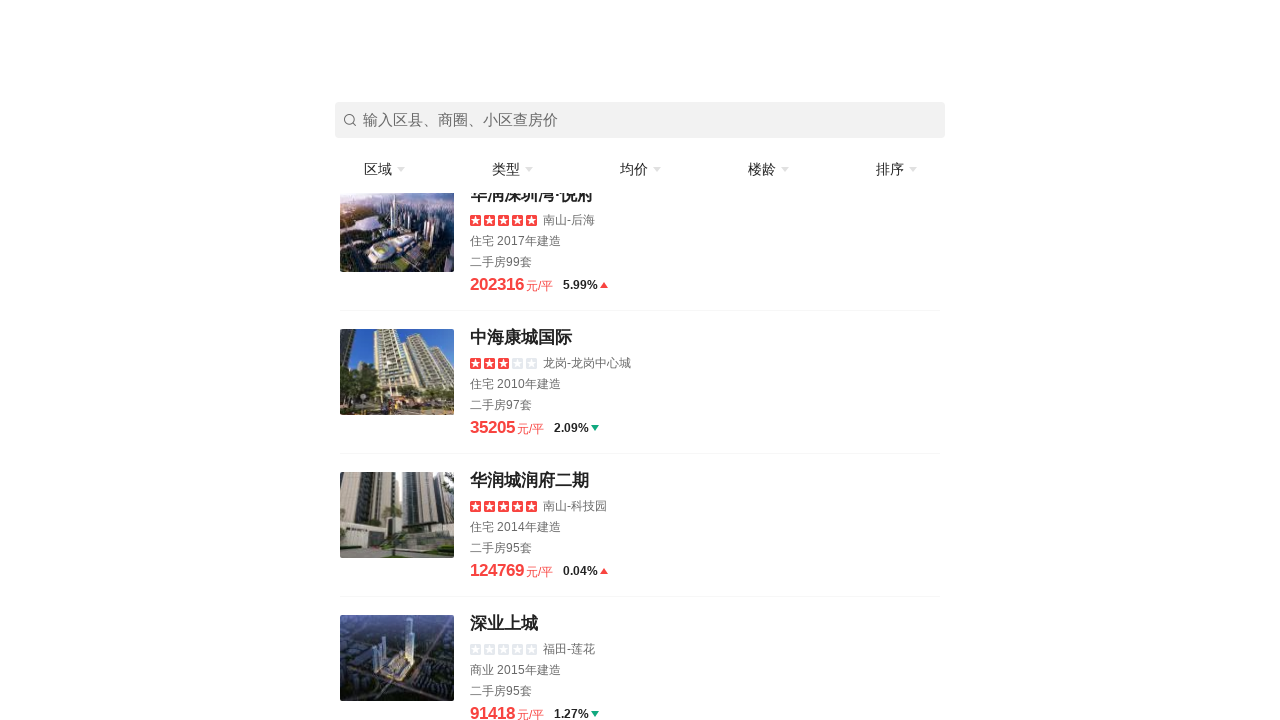

Waited 1000ms for page content to render after scrolling
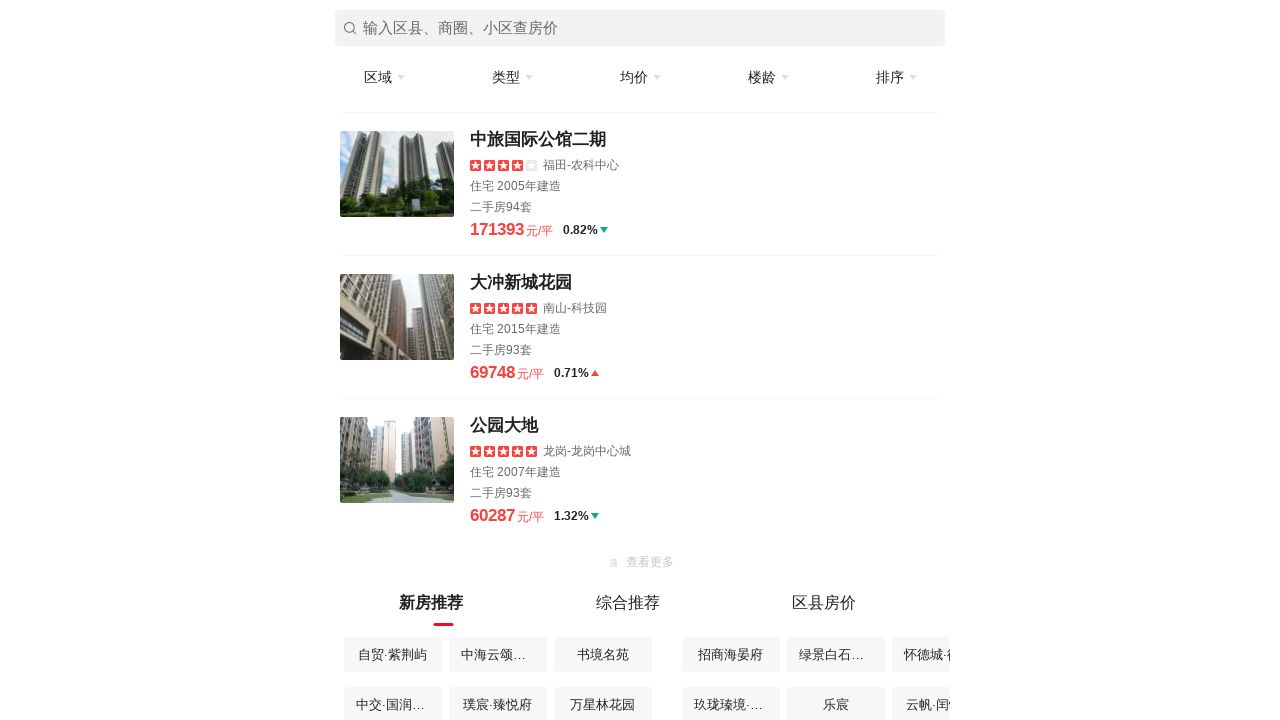

Pressed PAGE_DOWN key to scroll down the mobile property listing page (iteration 9/10)
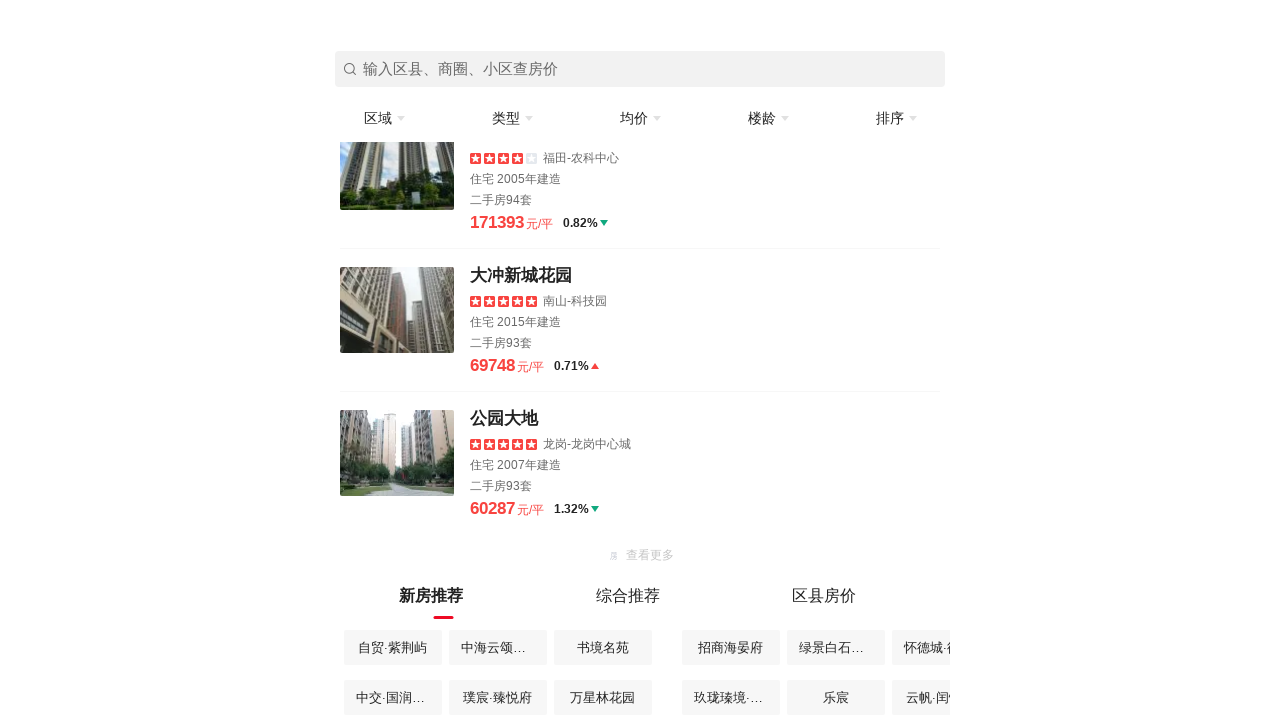

Waited 1000ms for page content to render after scrolling
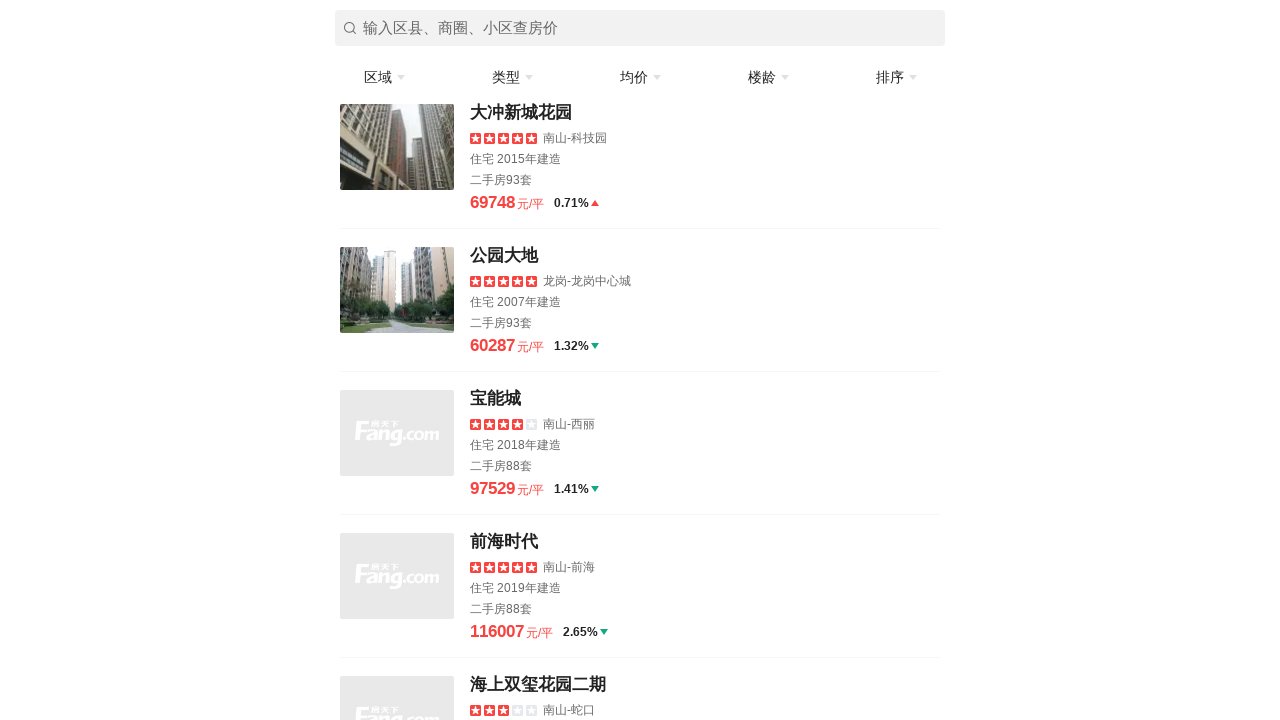

Pressed PAGE_DOWN key to scroll down the mobile property listing page (iteration 10/10)
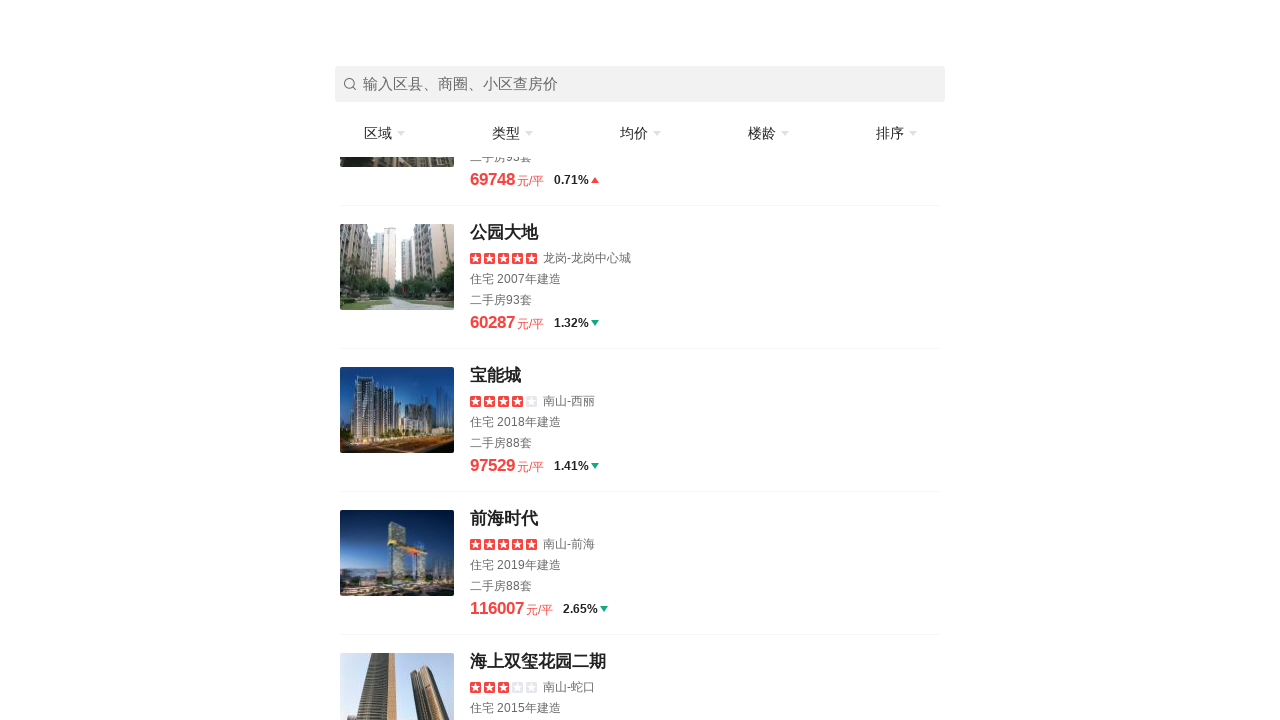

Waited 1000ms for page content to render after scrolling
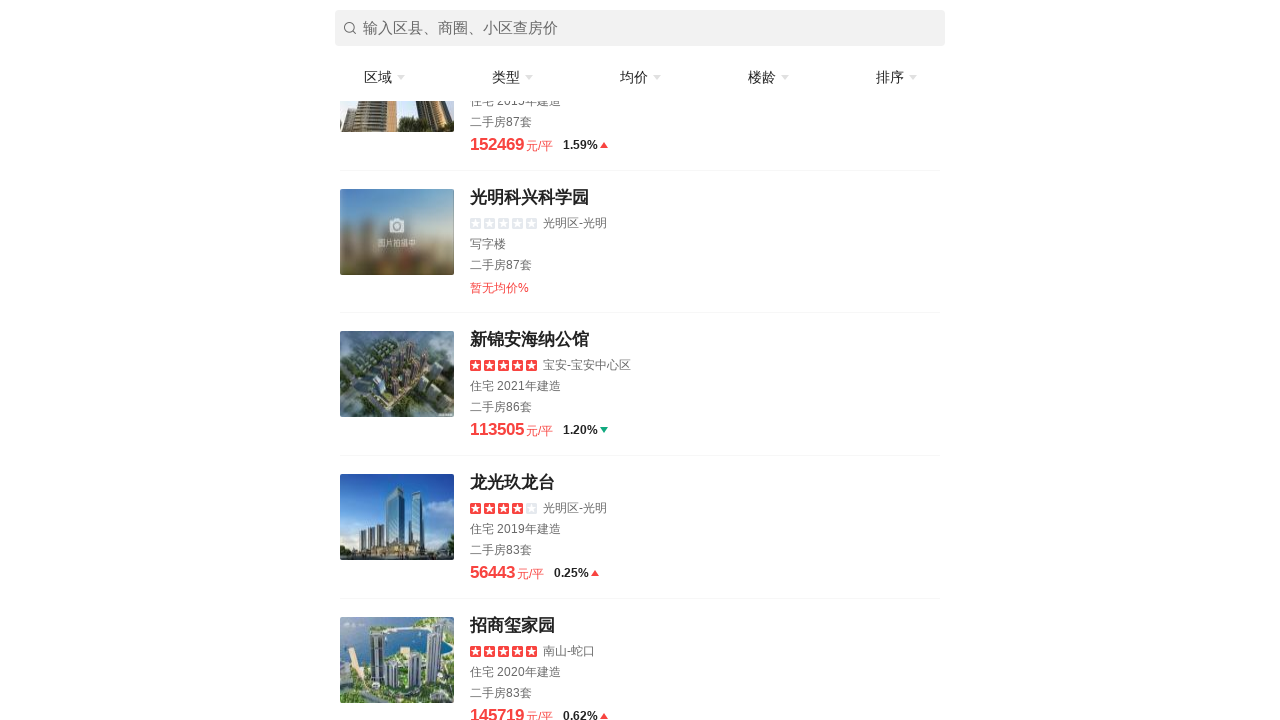

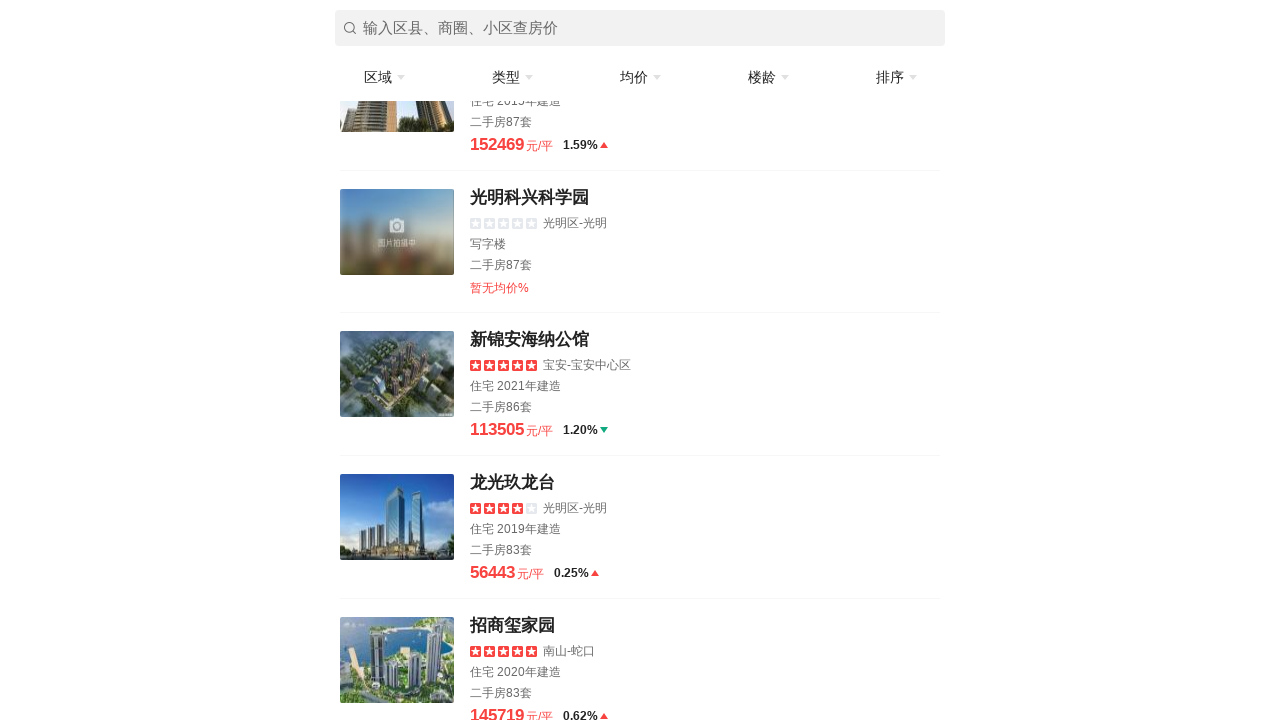